Tests mouse double-click functionality and alert handling

Starting URL: https://vip.ceshiren.com/#/ui_study/frame

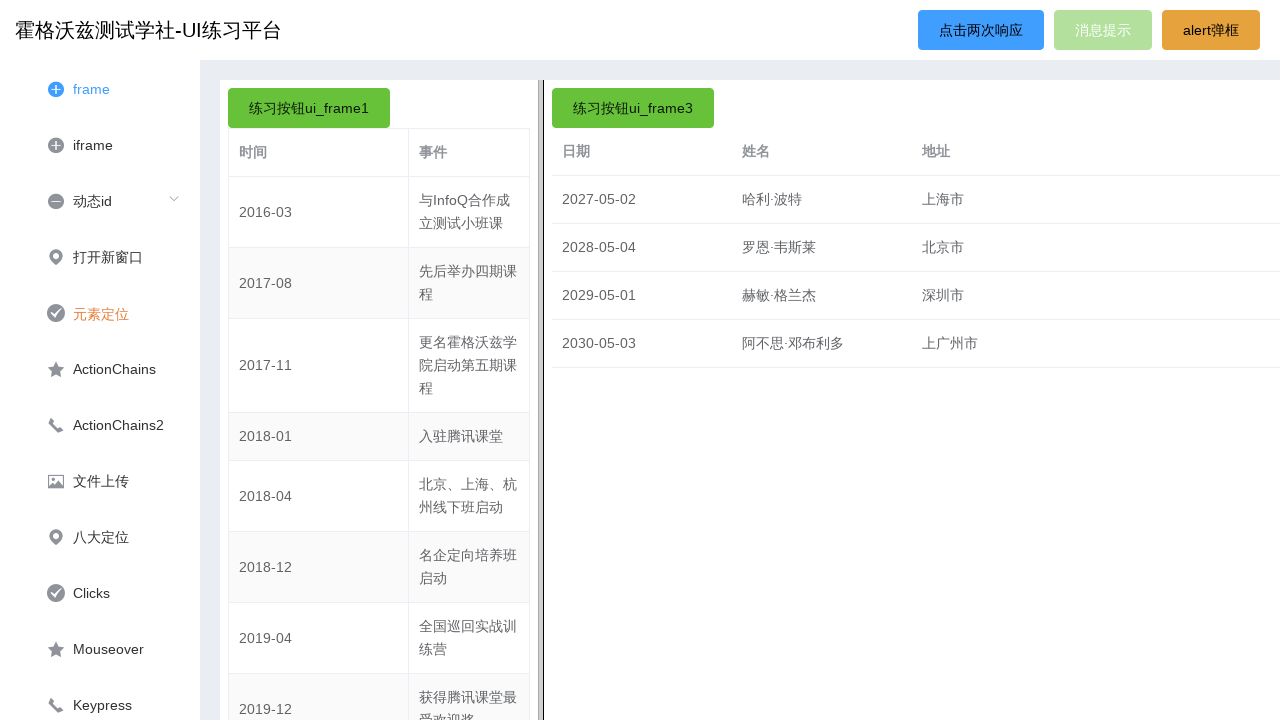

Clicked primary button (first click) at (981, 30) on #primary_btn
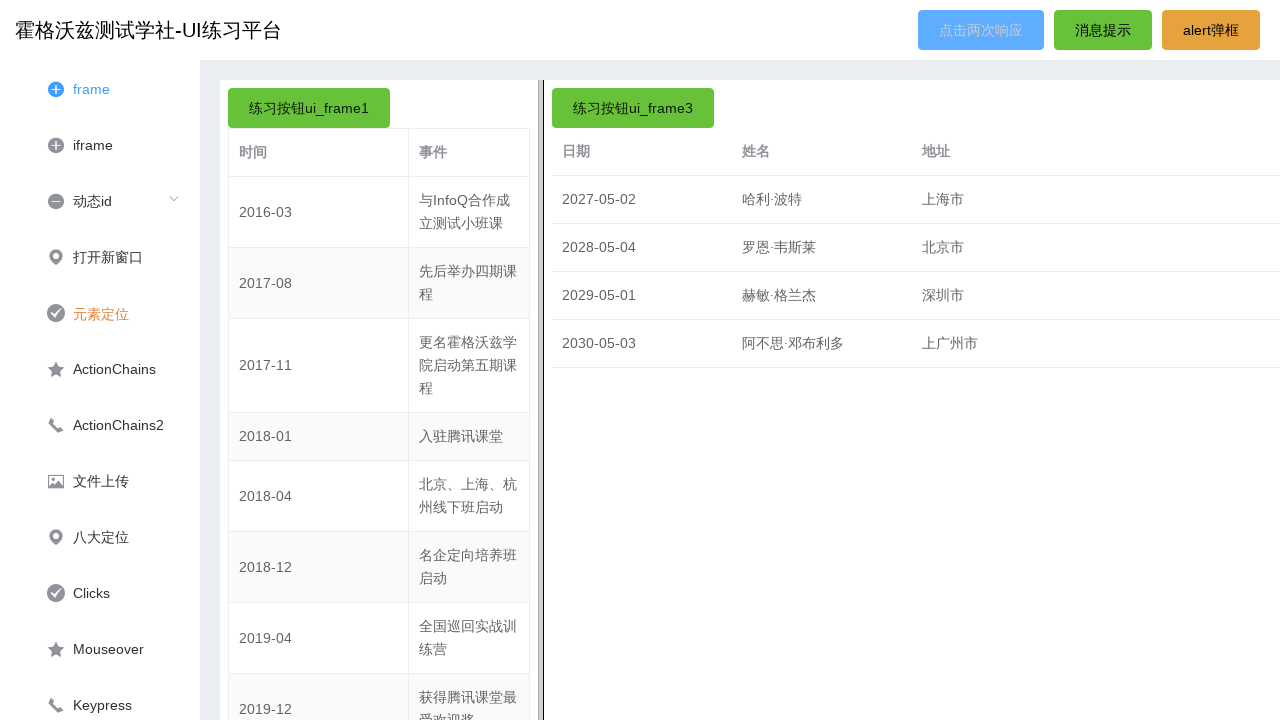

Clicked primary button (second click) at (981, 30) on #primary_btn
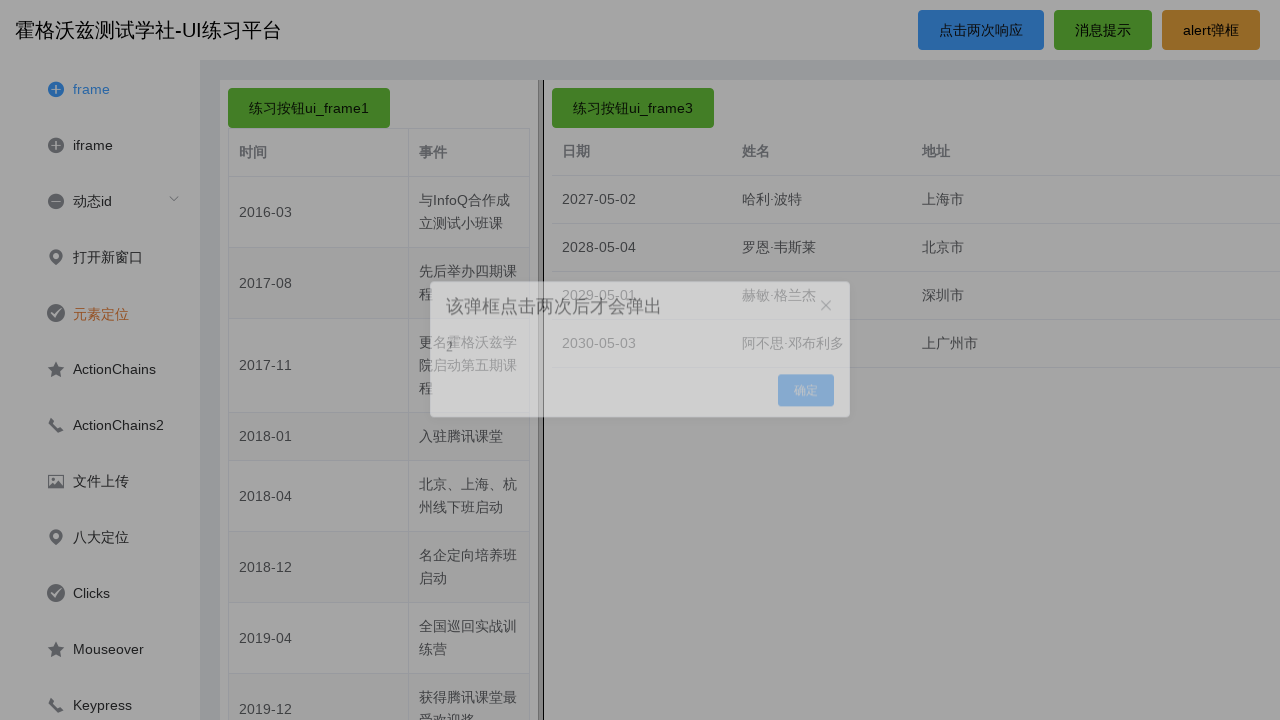

Alert dialog with click count message appeared
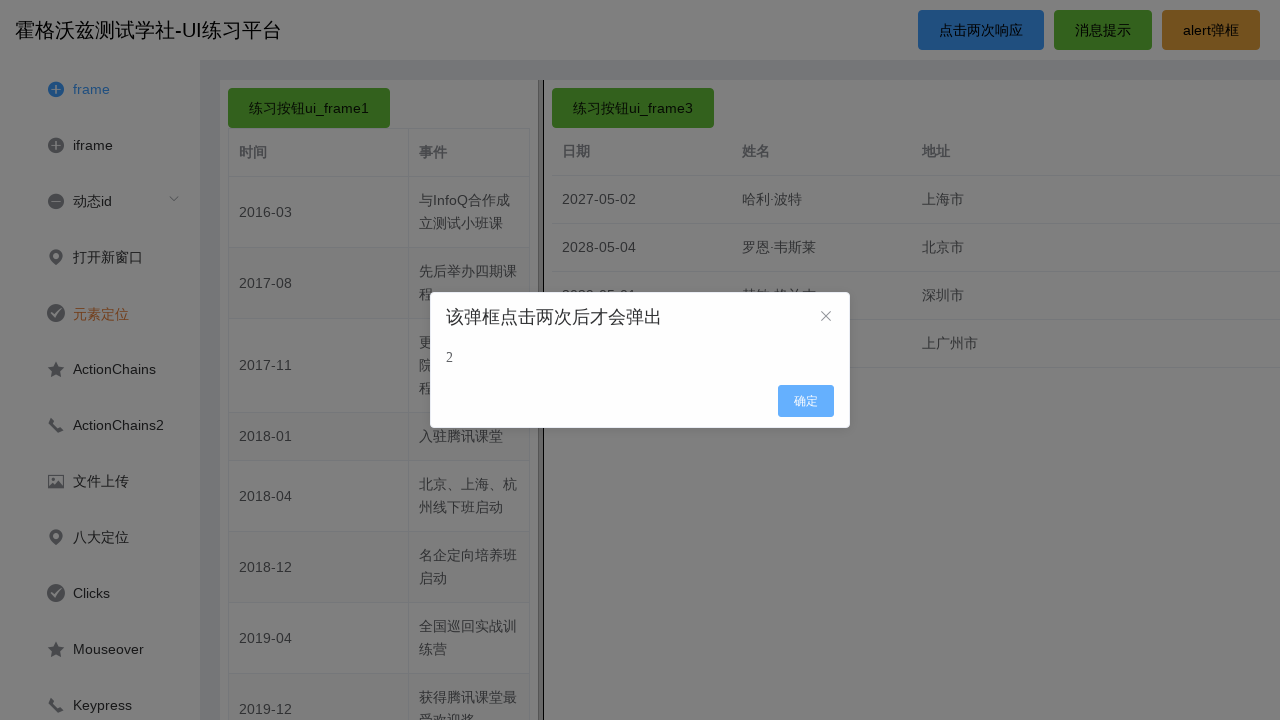

Retrieved click count message: 2
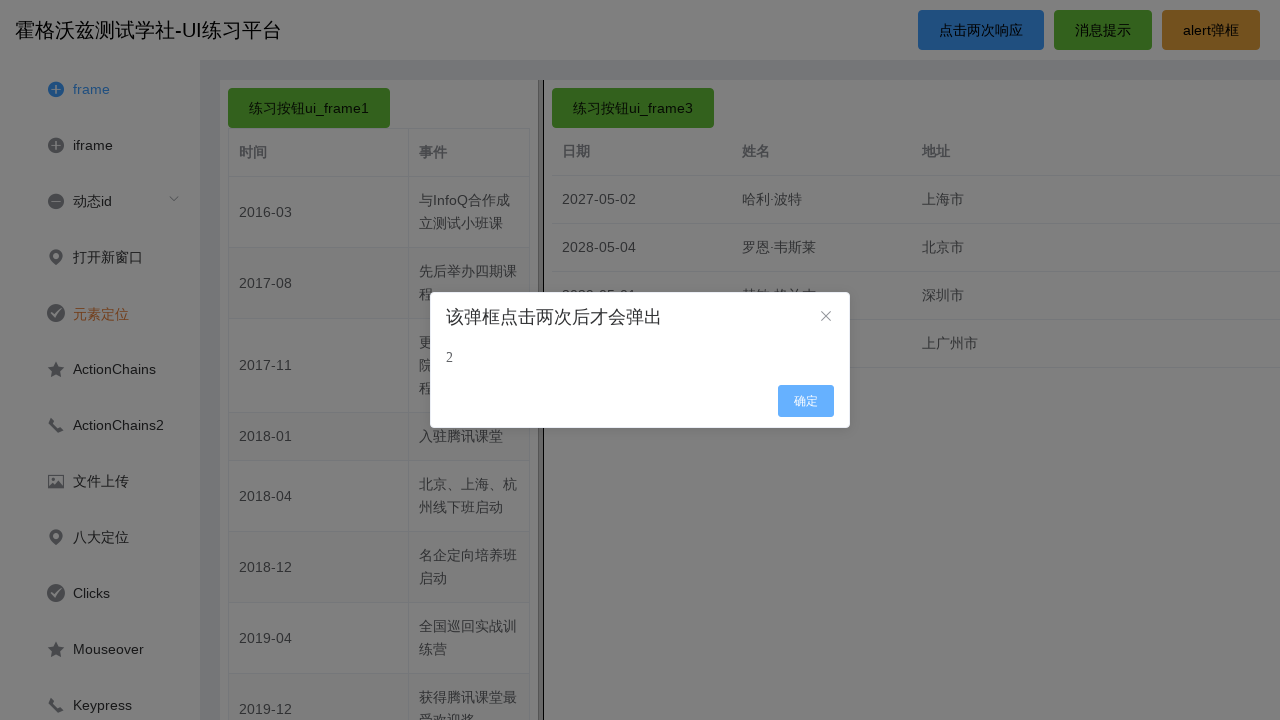

Verified click count is 2
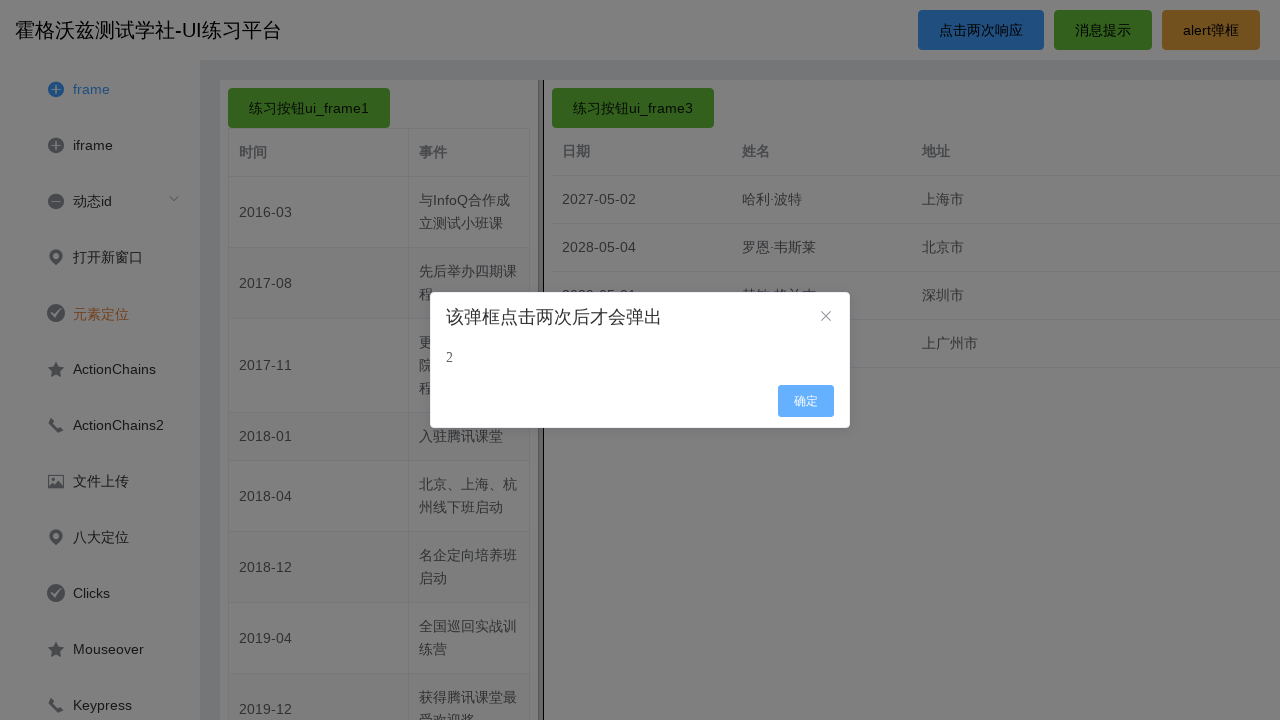

Clicked OK button to close the dialog at (806, 401) on .el-button--default
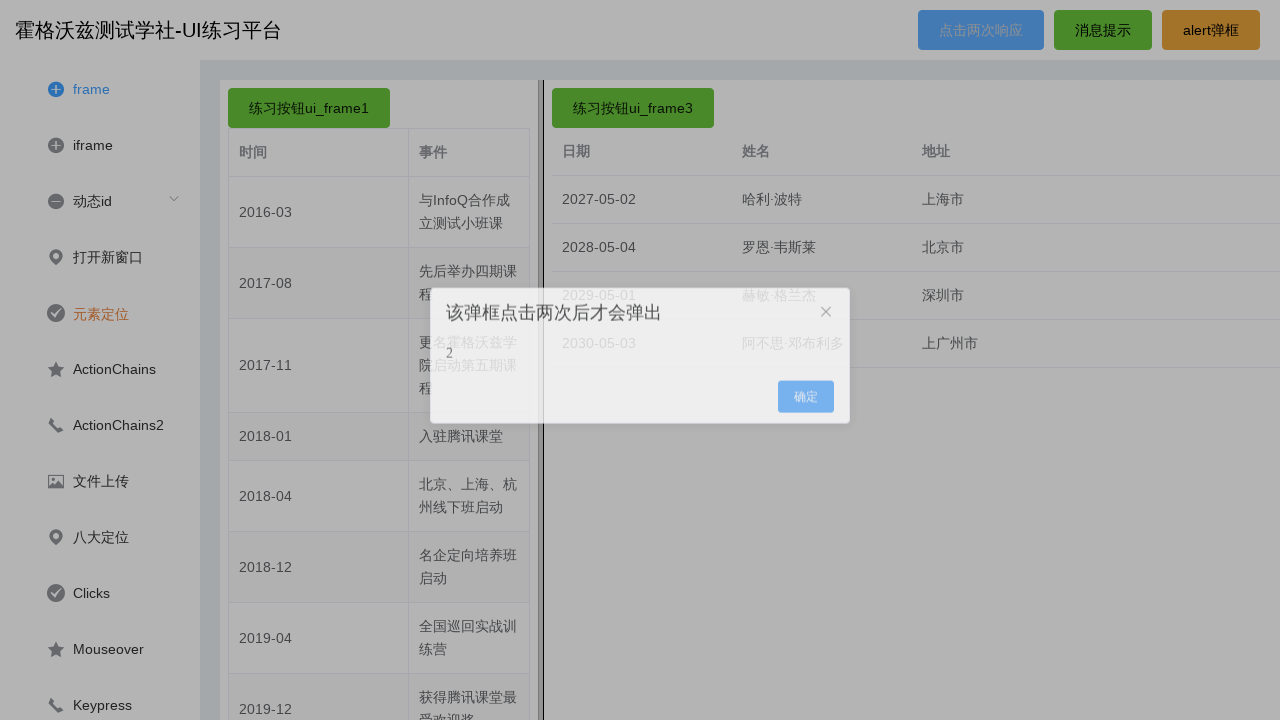

Clicked warning button to trigger alert at (1211, 30) on #warning_btn
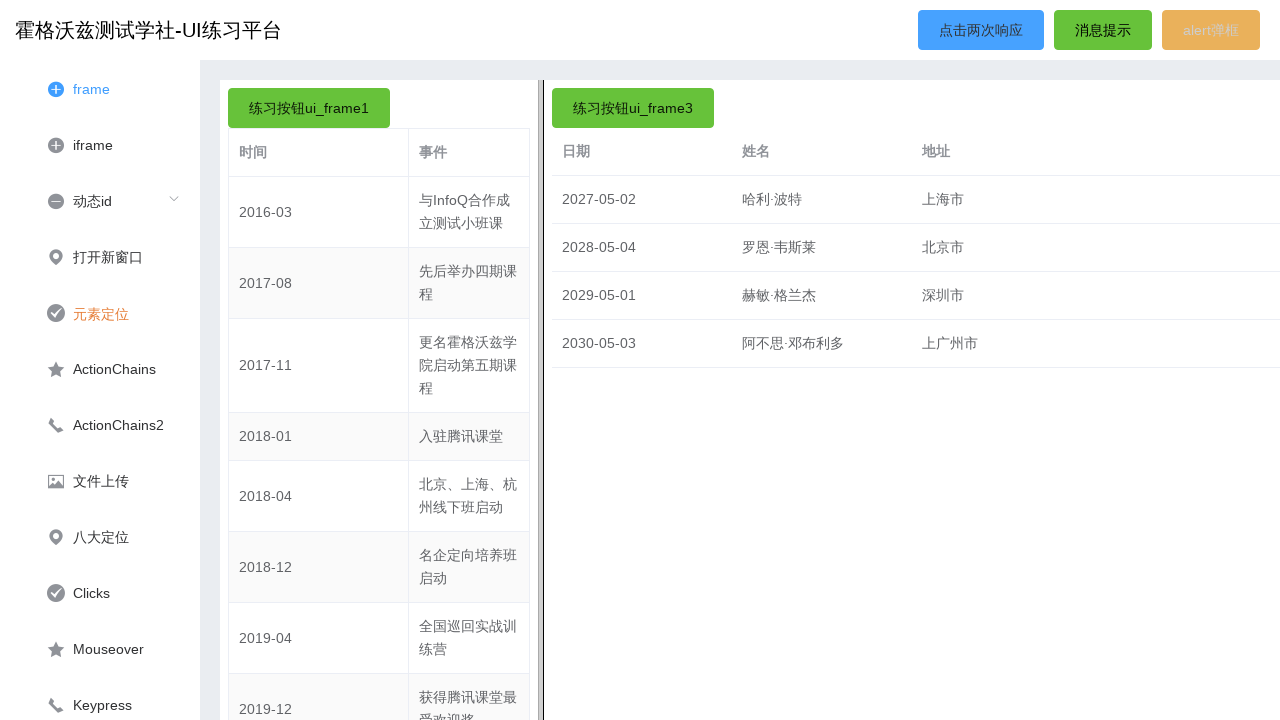

Set up dialog handler to accept browser alert
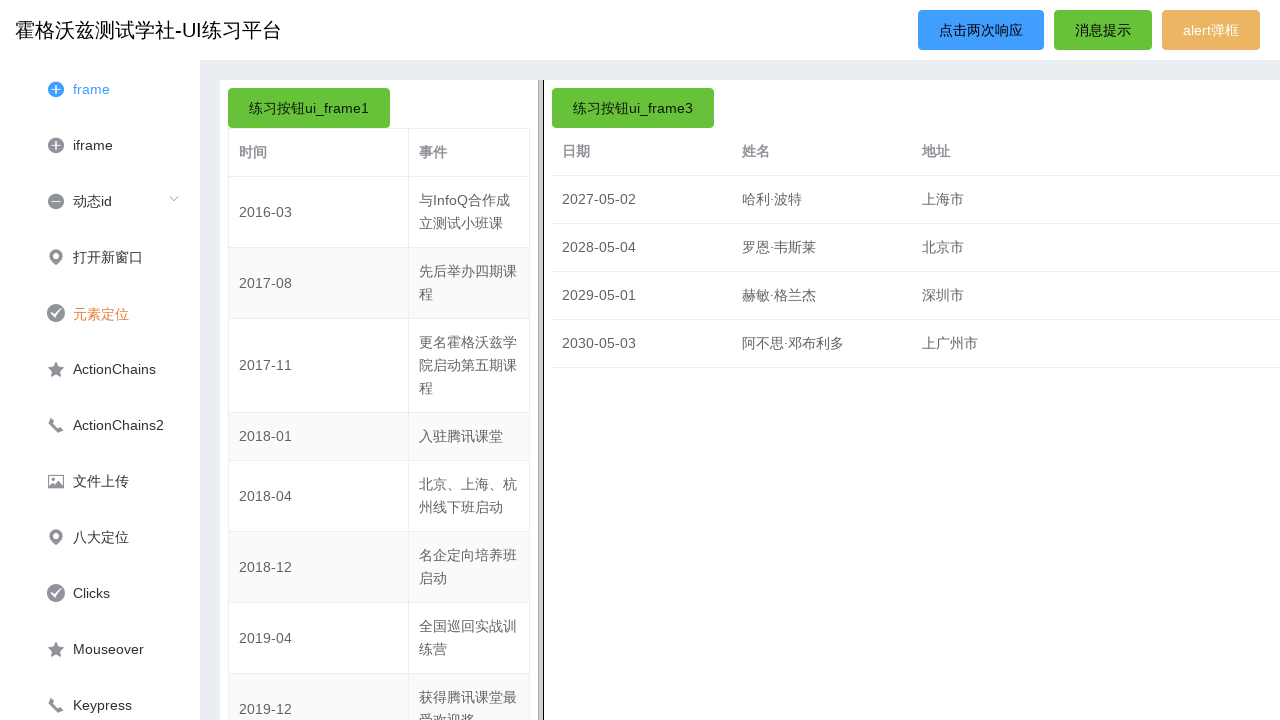

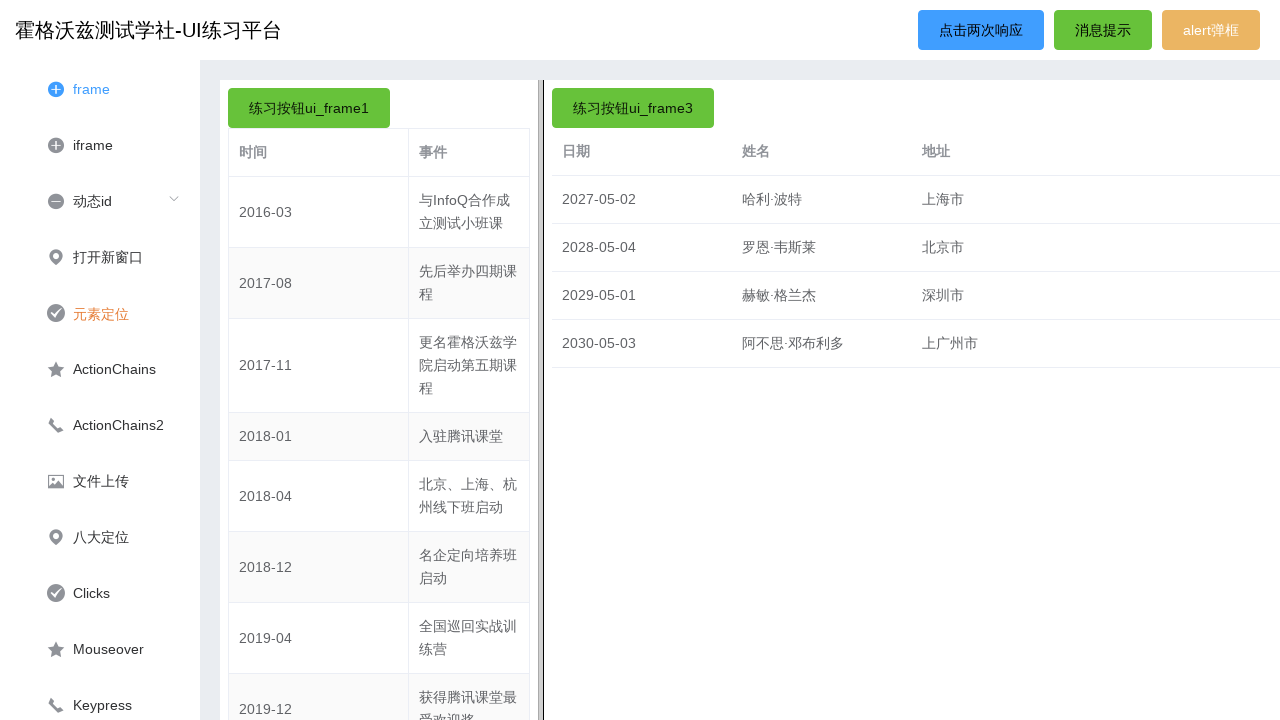